Tests number input field functionality by using keyboard arrow keys to increment and decrement the value, verifying that arrow up sets value to 1 and subsequent arrow downs change it to -1.

Starting URL: http://the-internet.herokuapp.com/inputs

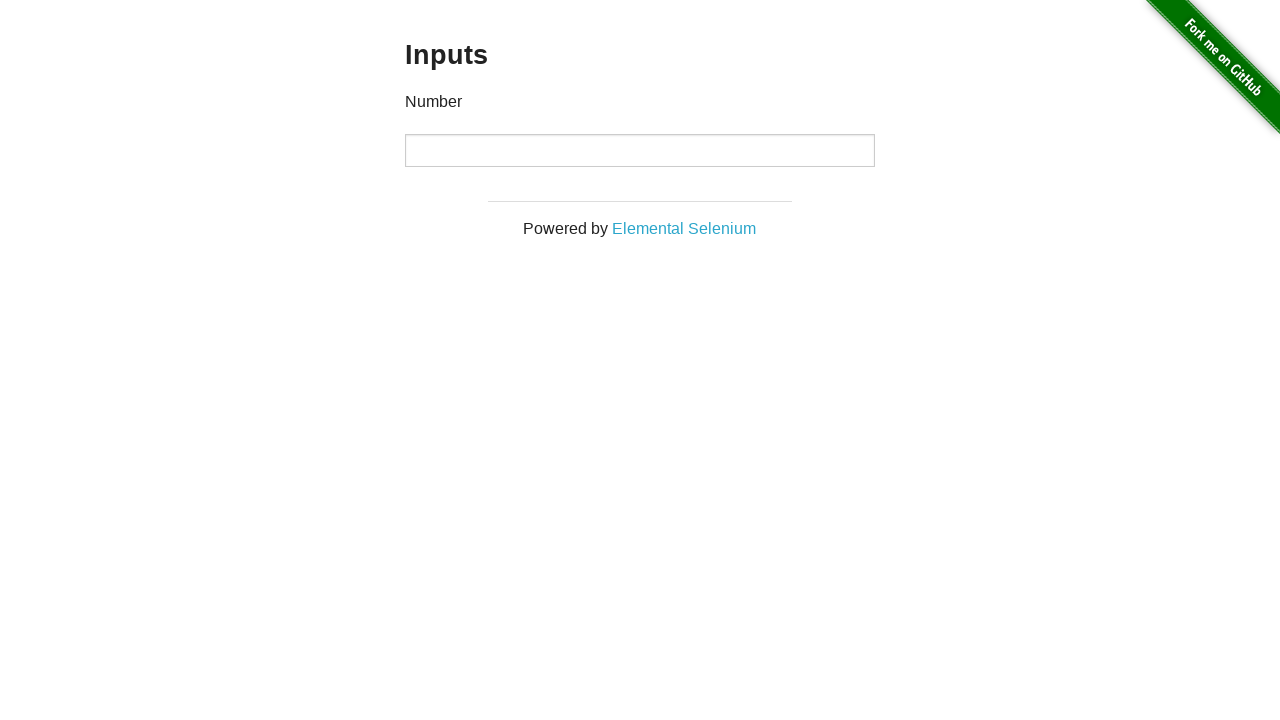

Located and clicked the number input field at (640, 150) on input
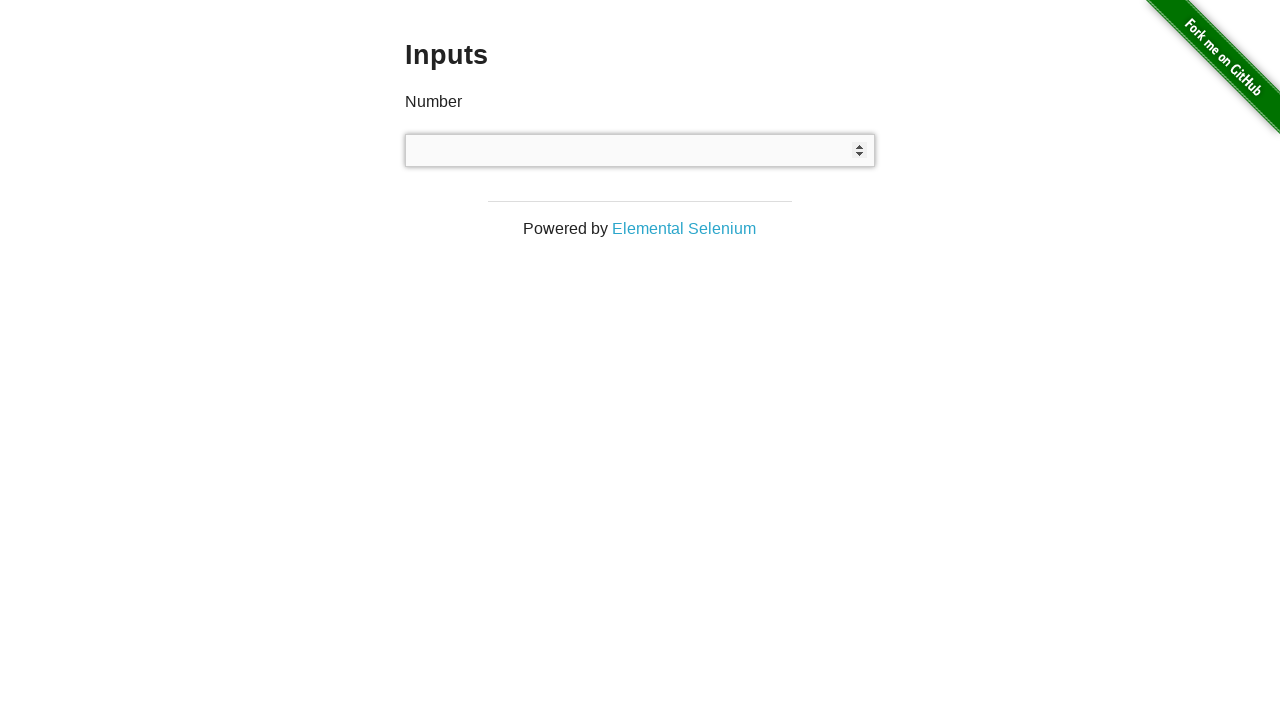

Pressed ArrowUp to increment value
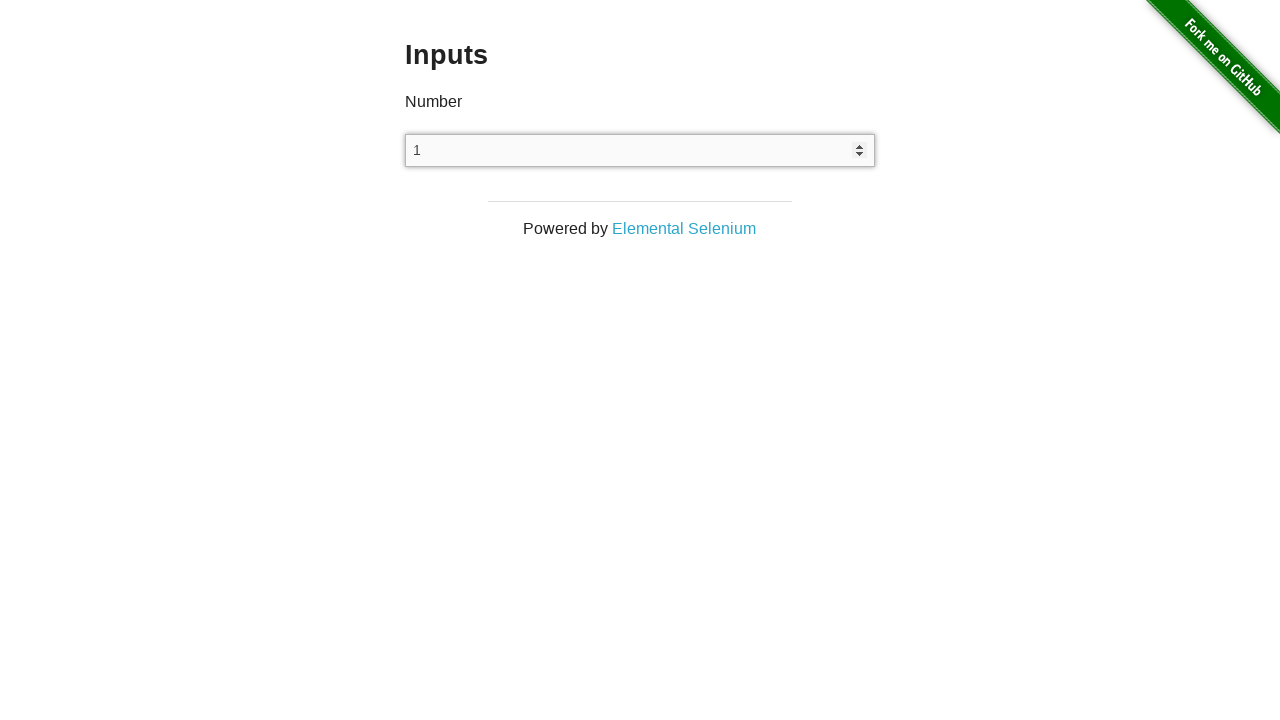

Verified input value is '1' after arrow up
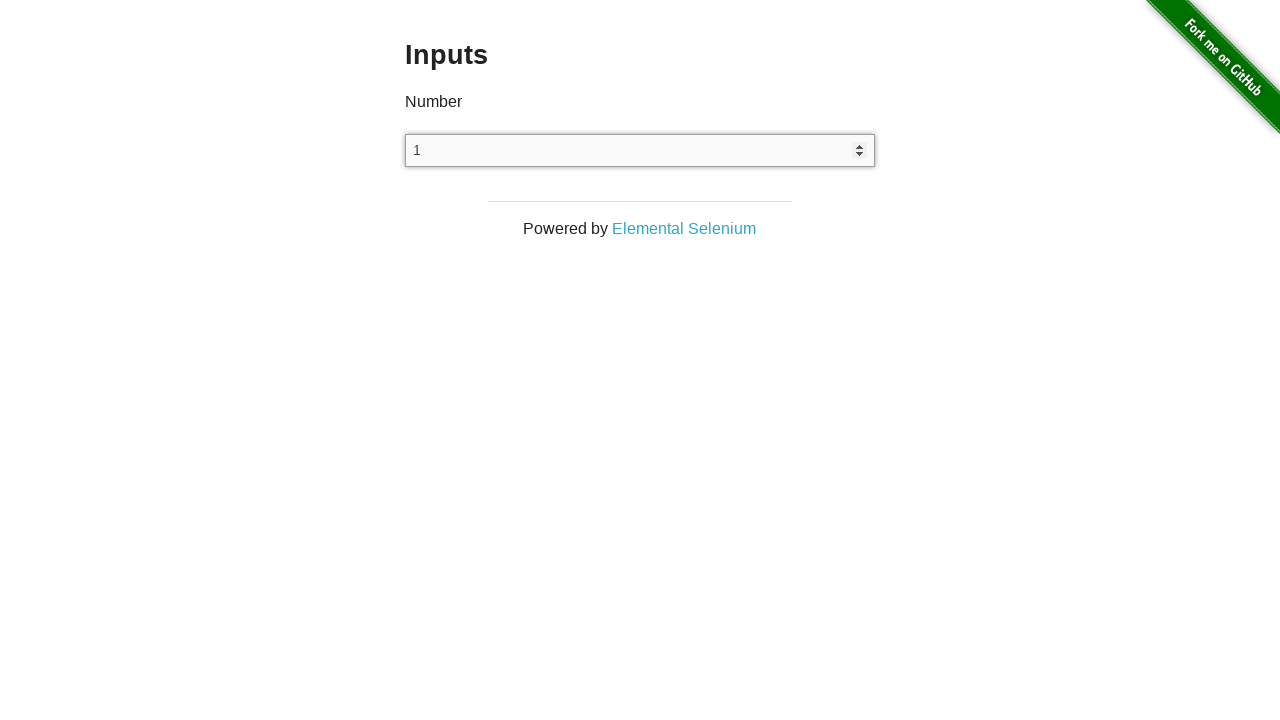

Clicked the input field again at (640, 150) on input
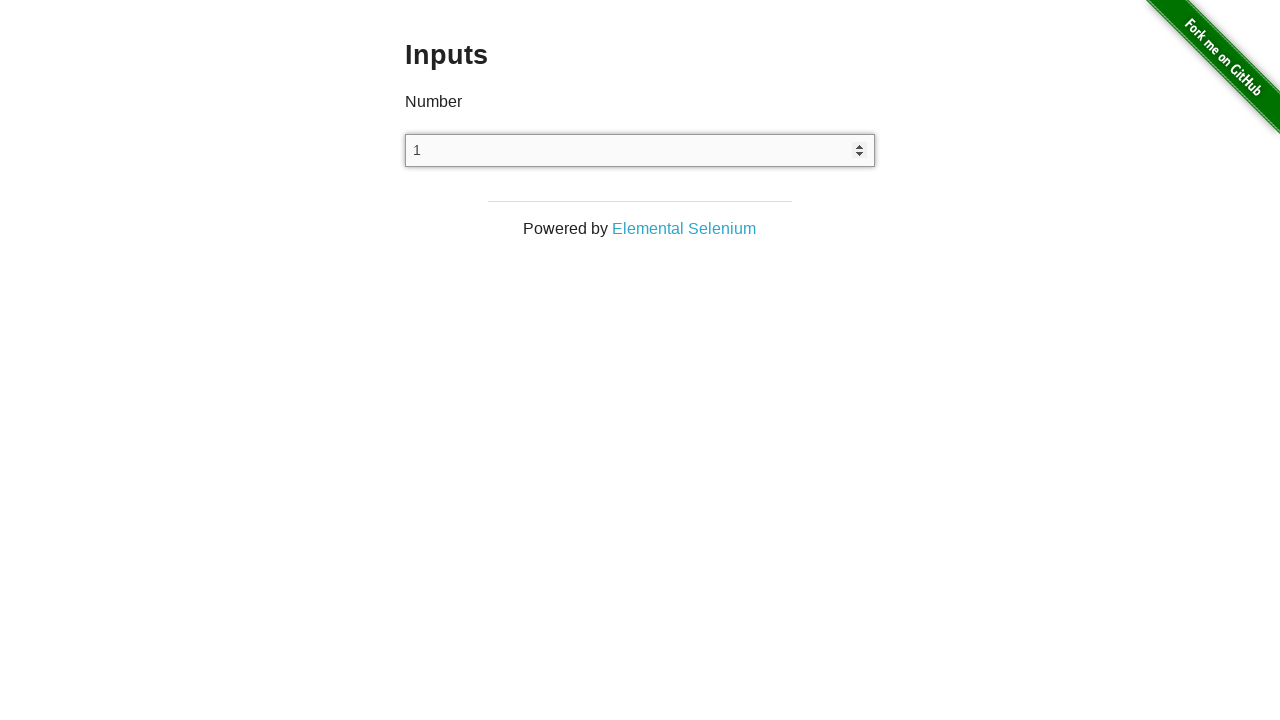

Pressed ArrowDown first time
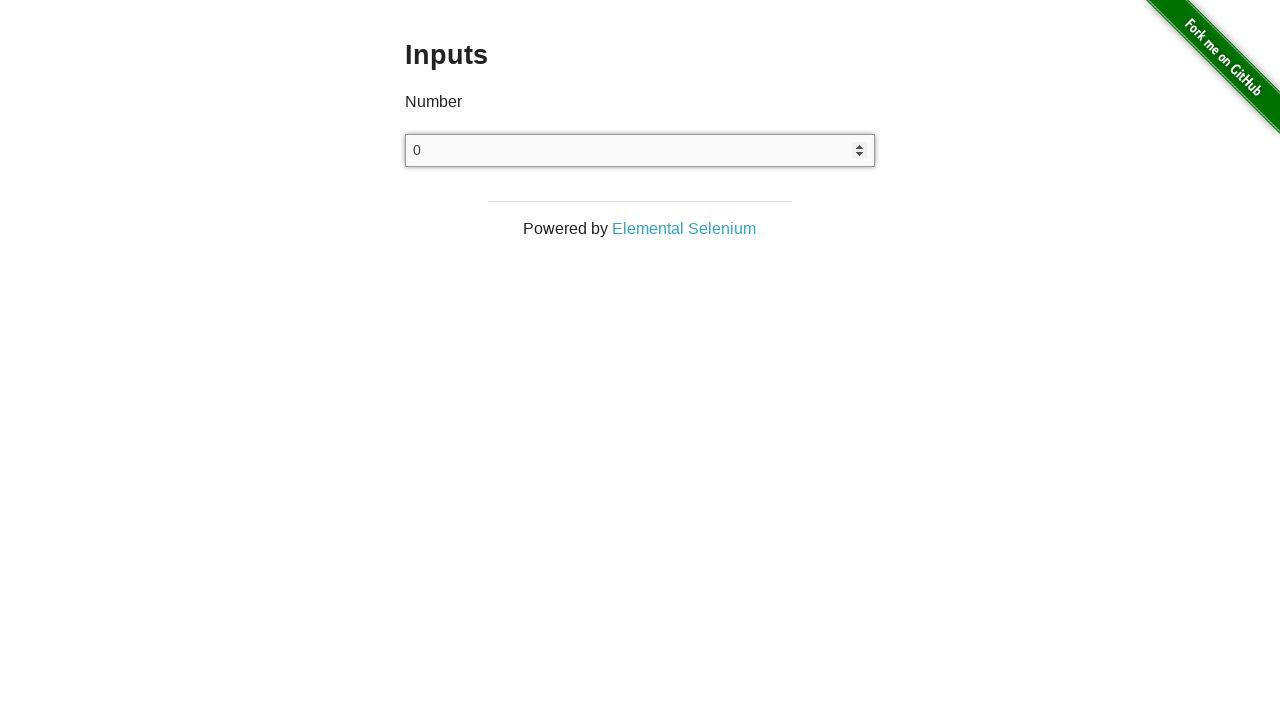

Pressed ArrowDown second time
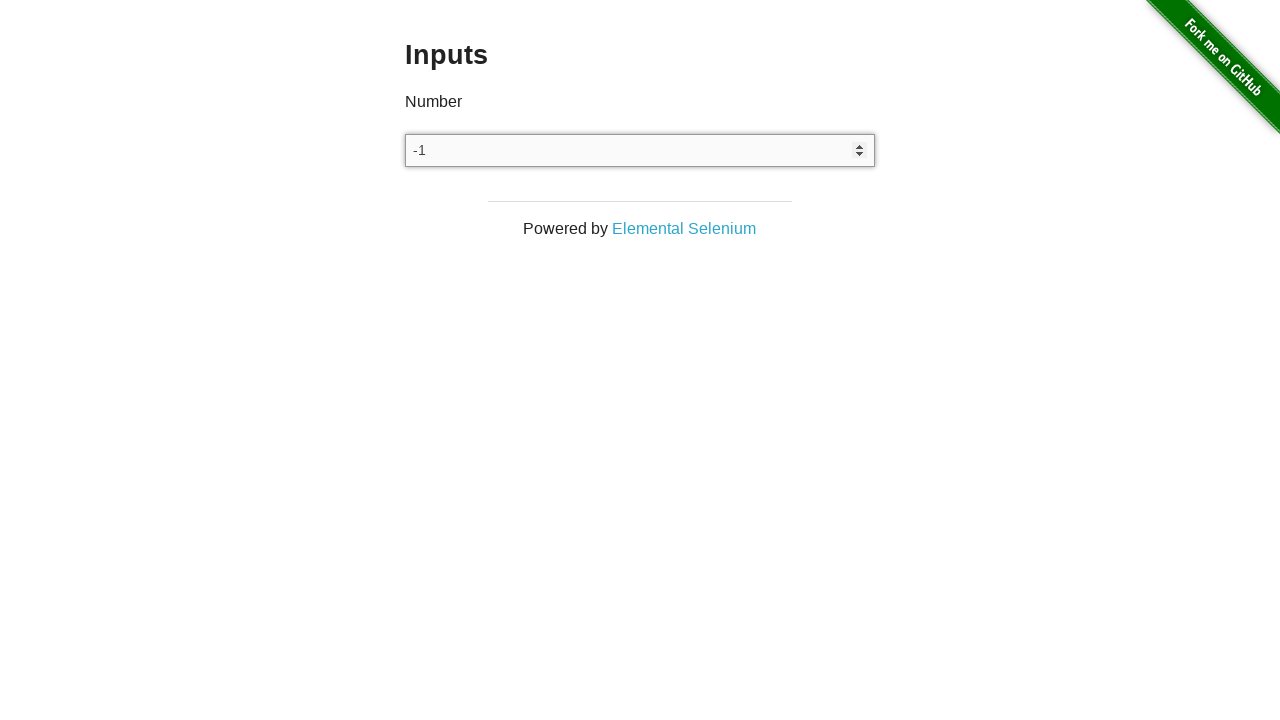

Verified input value is '-1' after two arrow downs
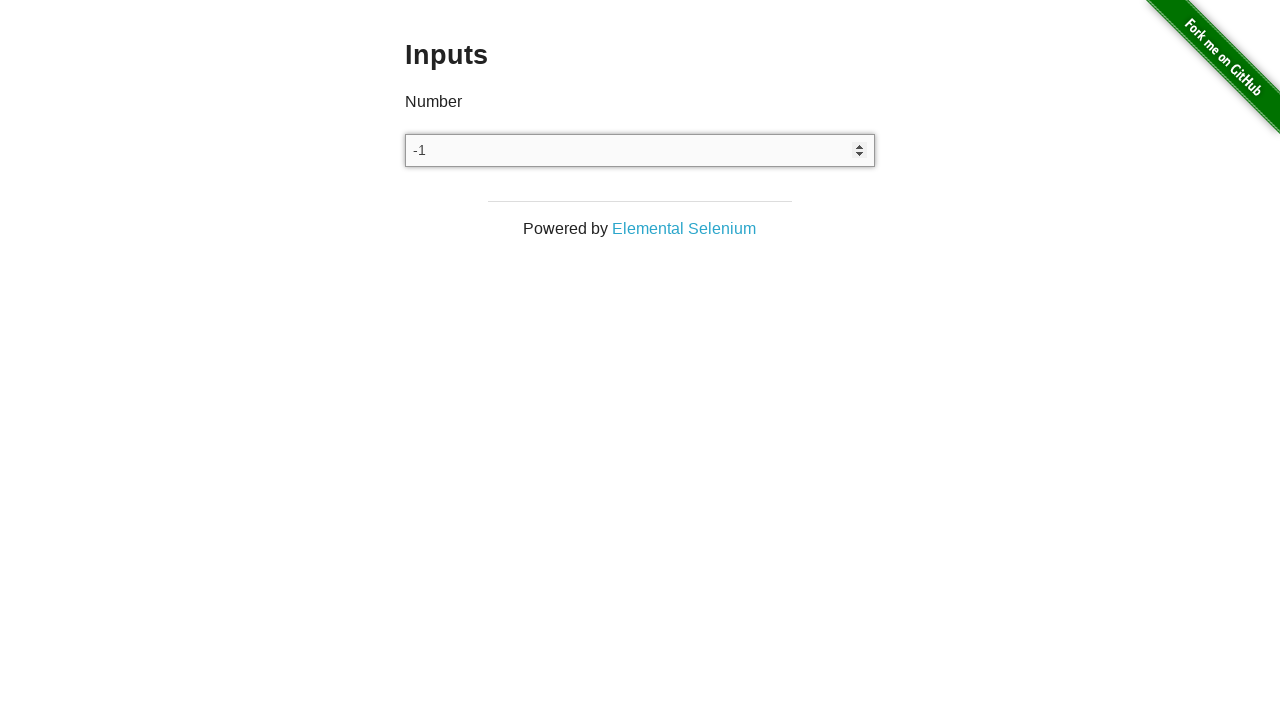

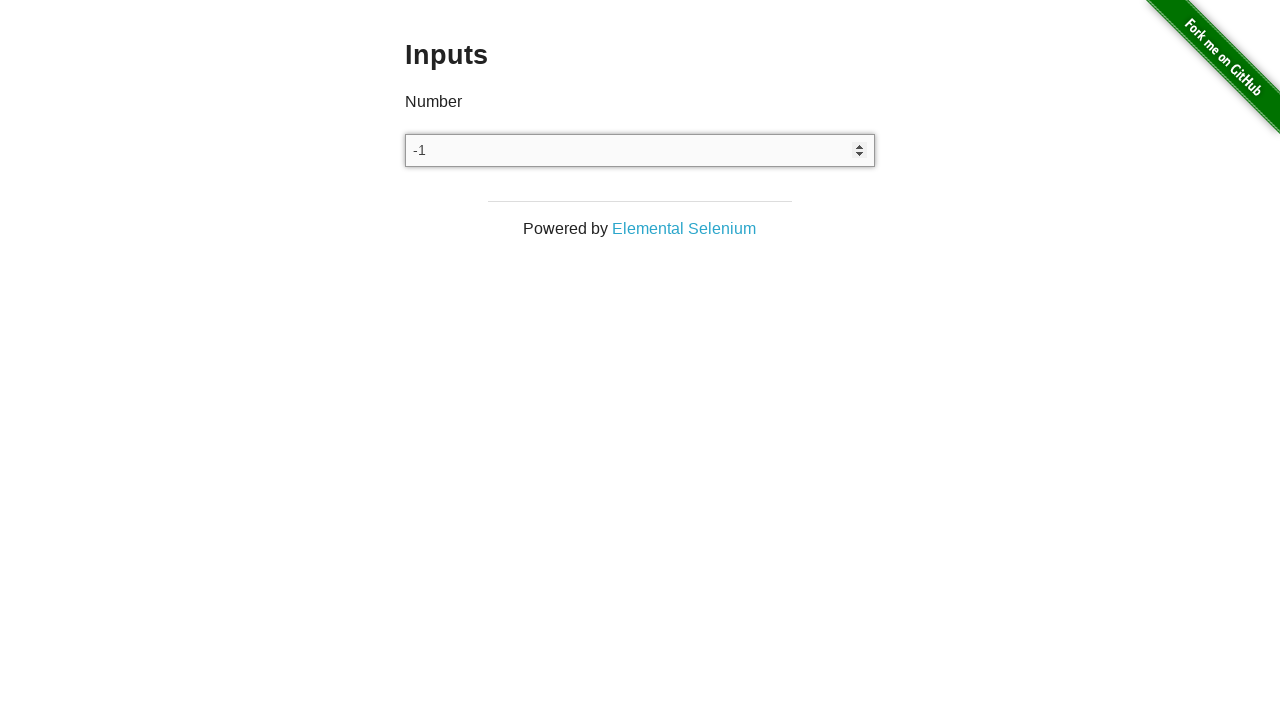